Tests JavaScript prompt alert by triggering it, dismissing first, then triggering again, entering text "Hello", accepting, and verifying the entered text appears in result

Starting URL: http://the-internet.herokuapp.com/

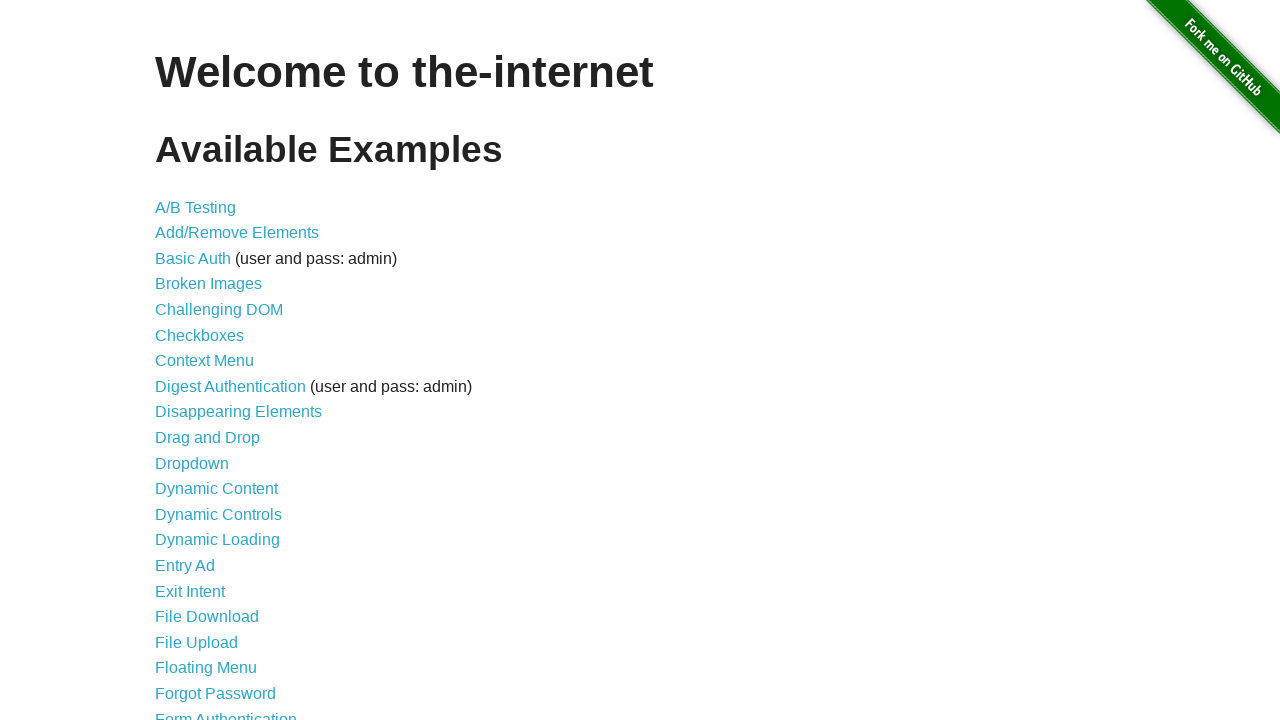

Clicked on JavaScript Alerts link at (214, 361) on a[href='/javascript_alerts']
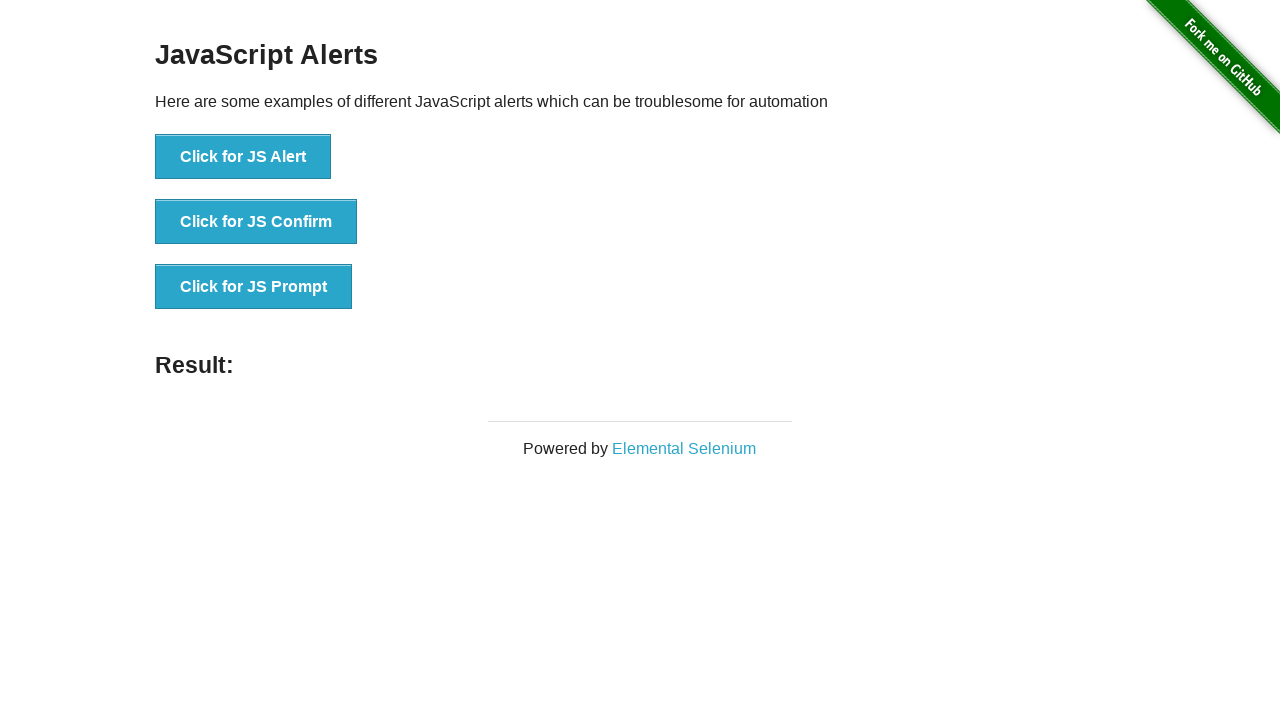

Set up dialog handler to dismiss prompt
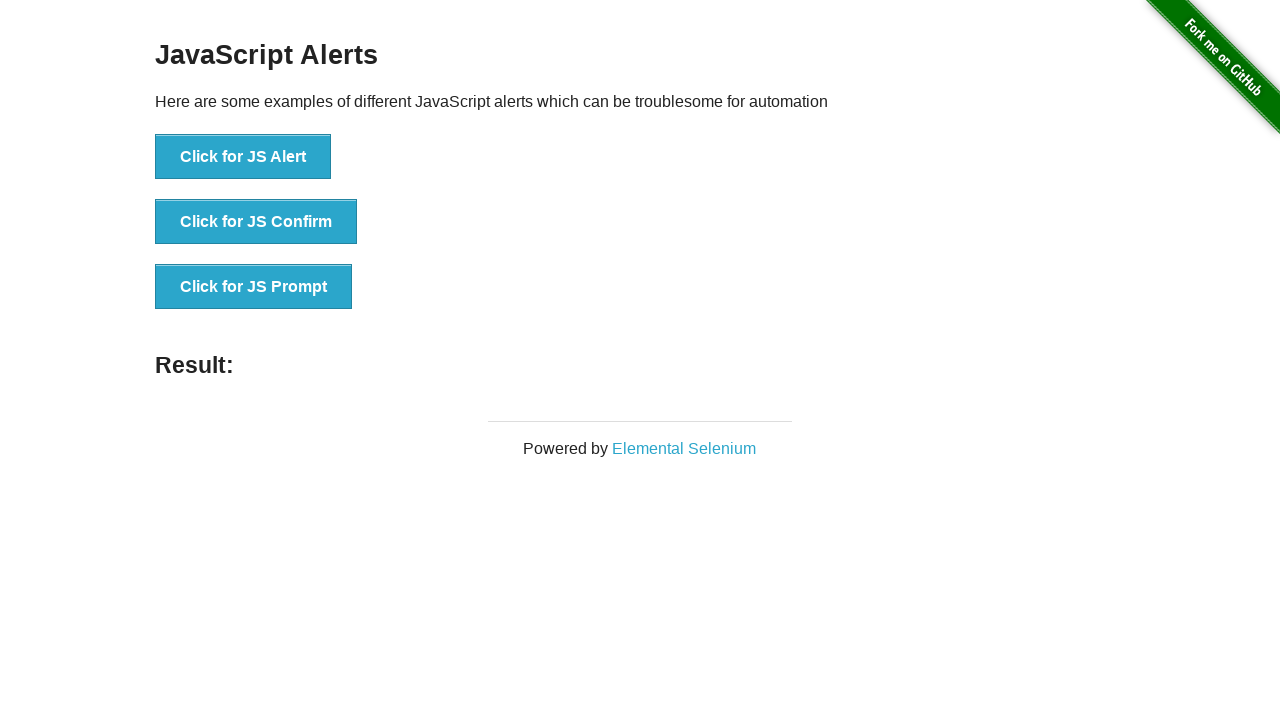

Clicked 'Click for JS Prompt' button to trigger prompt alert at (254, 287) on button:has-text('Click for JS Prompt')
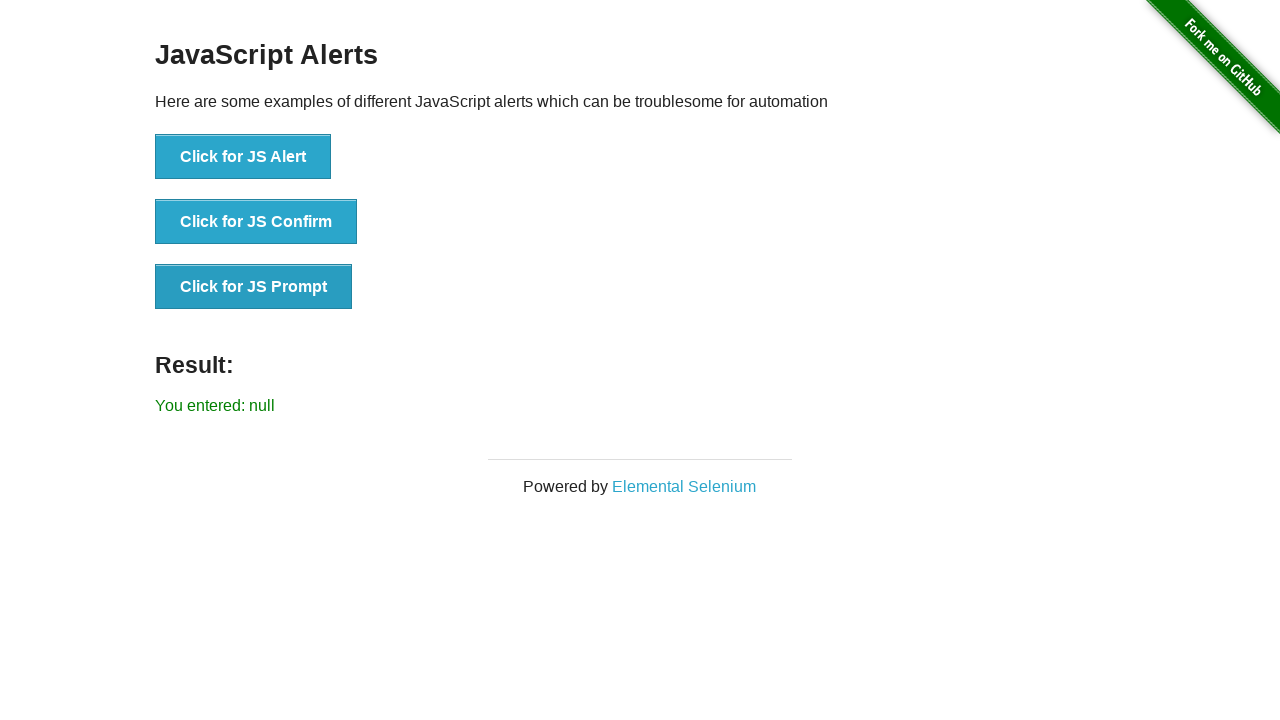

Verified prompt was dismissed and result shows 'null'
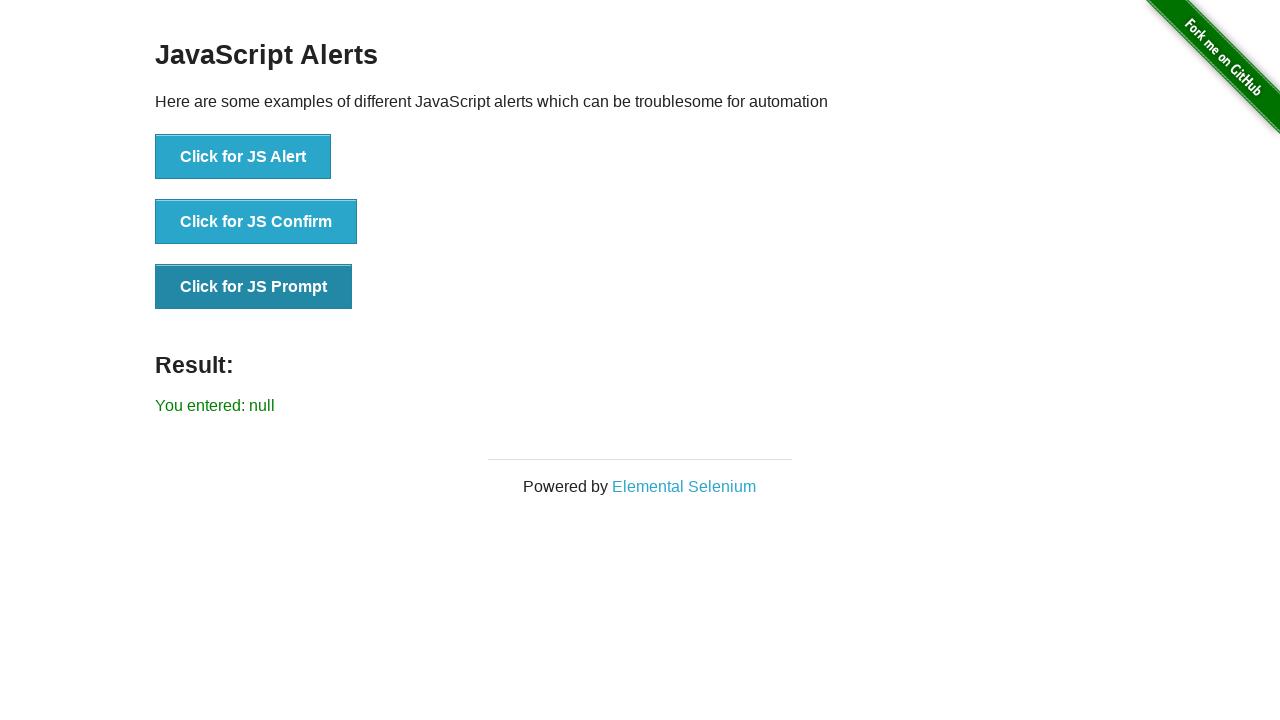

Set up dialog handler to accept prompt with text 'Hello'
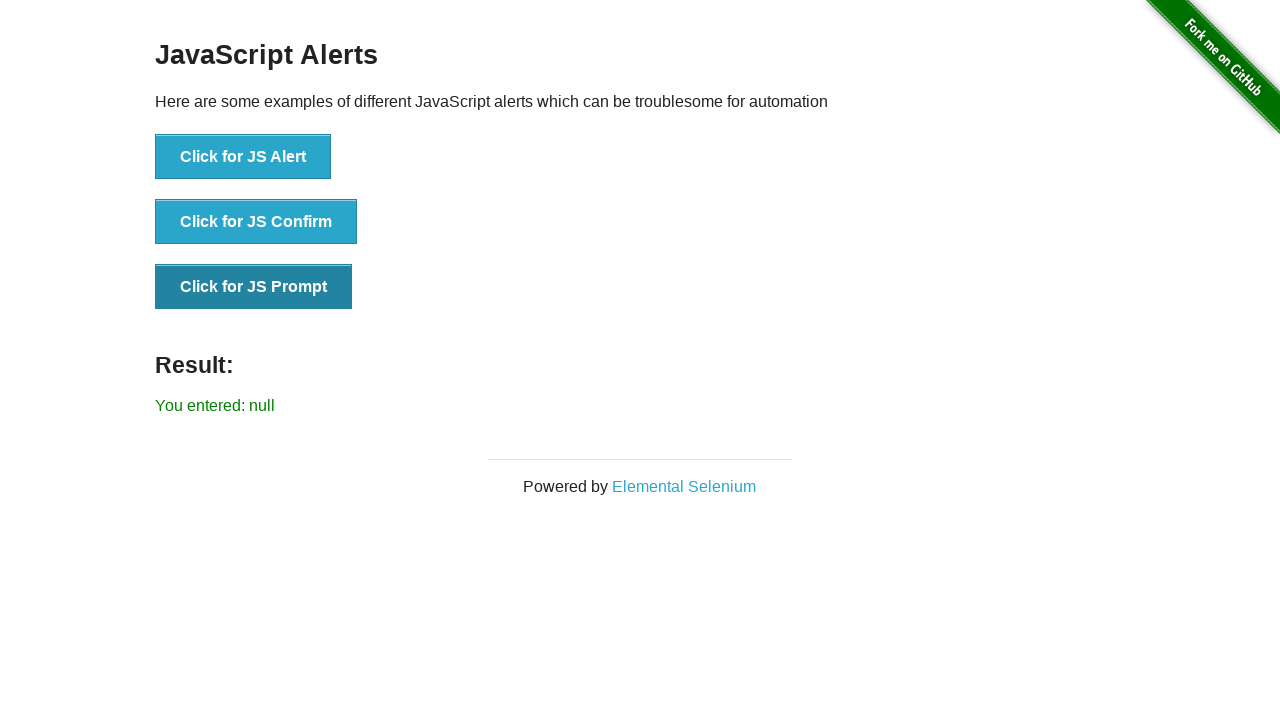

Clicked 'Click for JS Prompt' button again to trigger second prompt alert at (254, 287) on button:has-text('Click for JS Prompt')
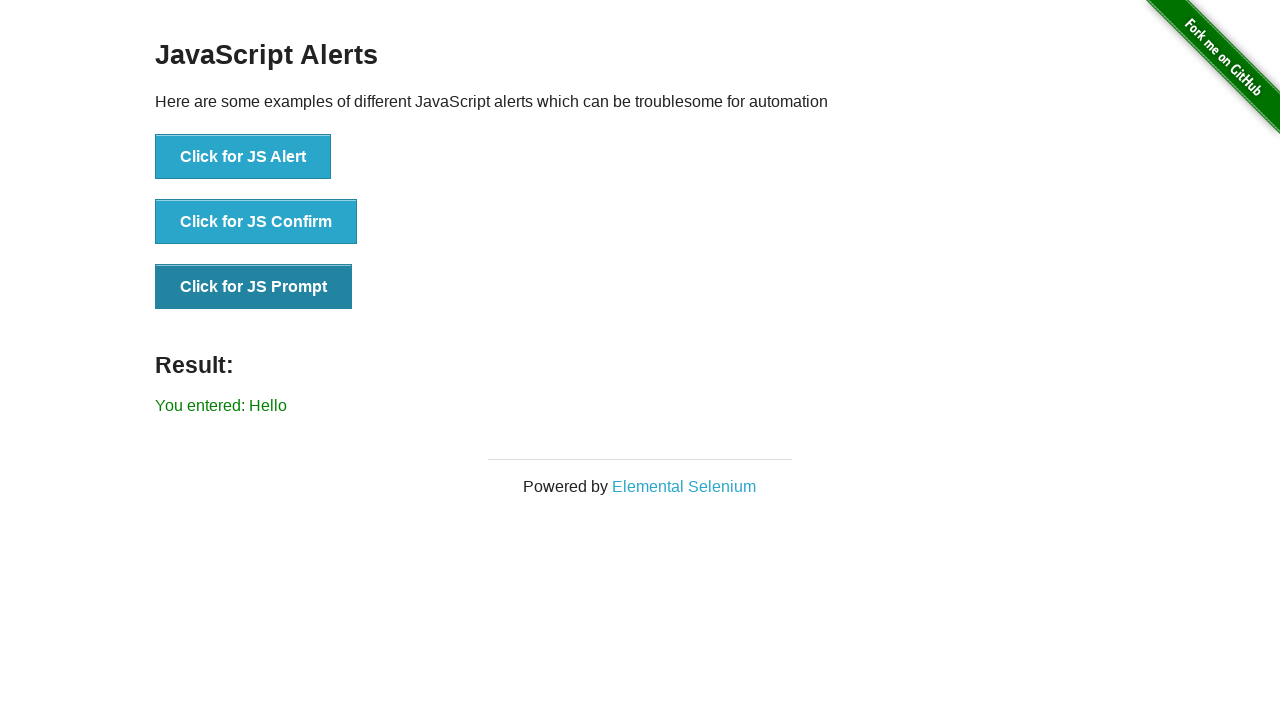

Verified prompt was accepted and result displays entered text 'Hello'
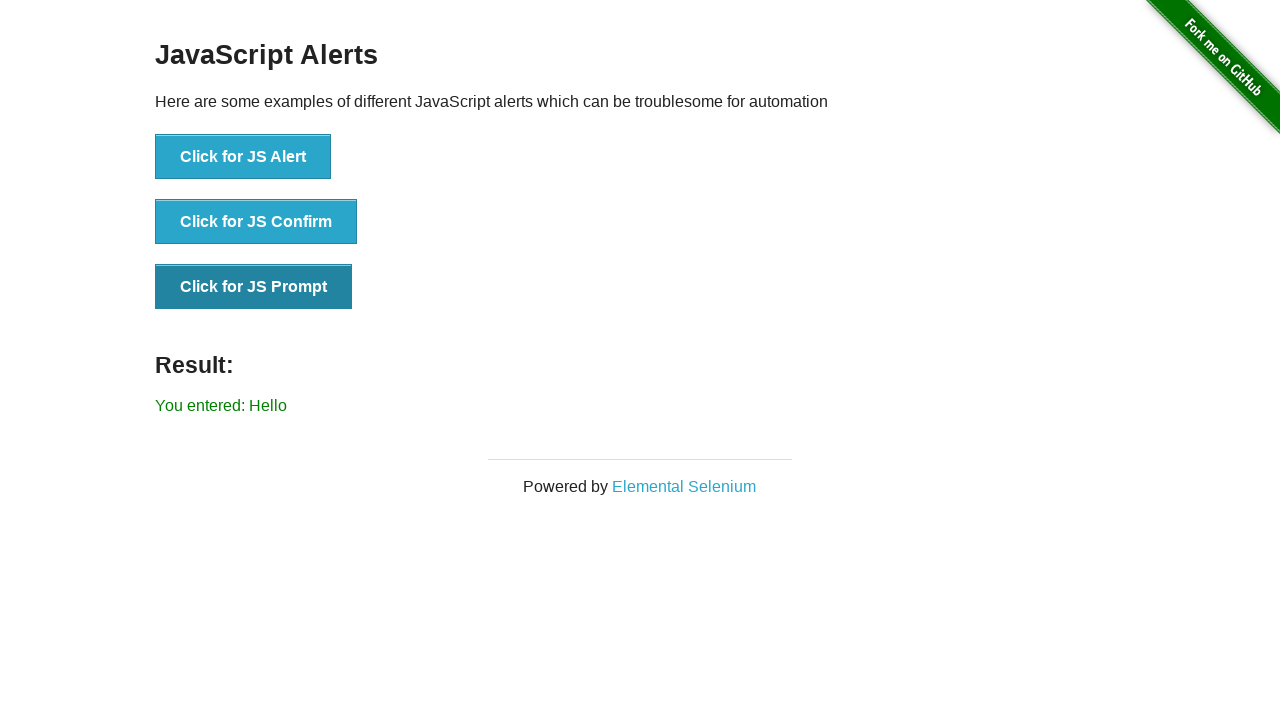

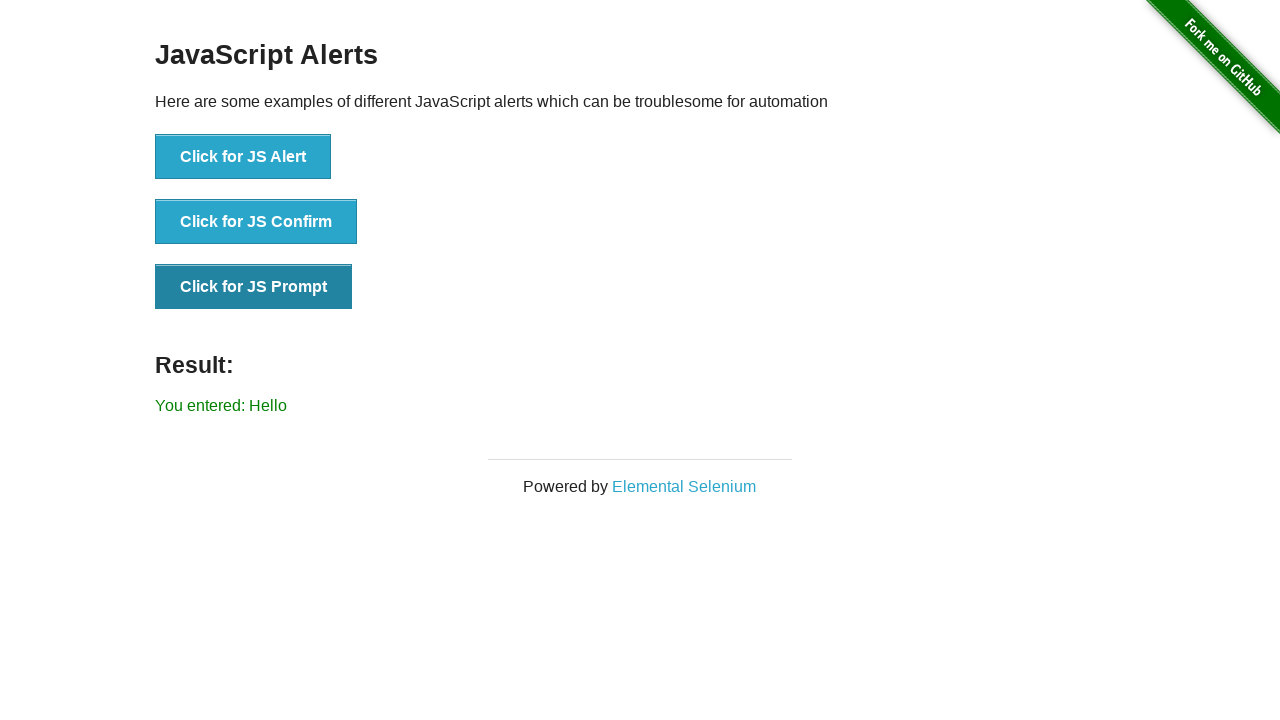